Tests the search functionality by entering a search term and clicking the search button

Starting URL: https://www.globalsqa.com/

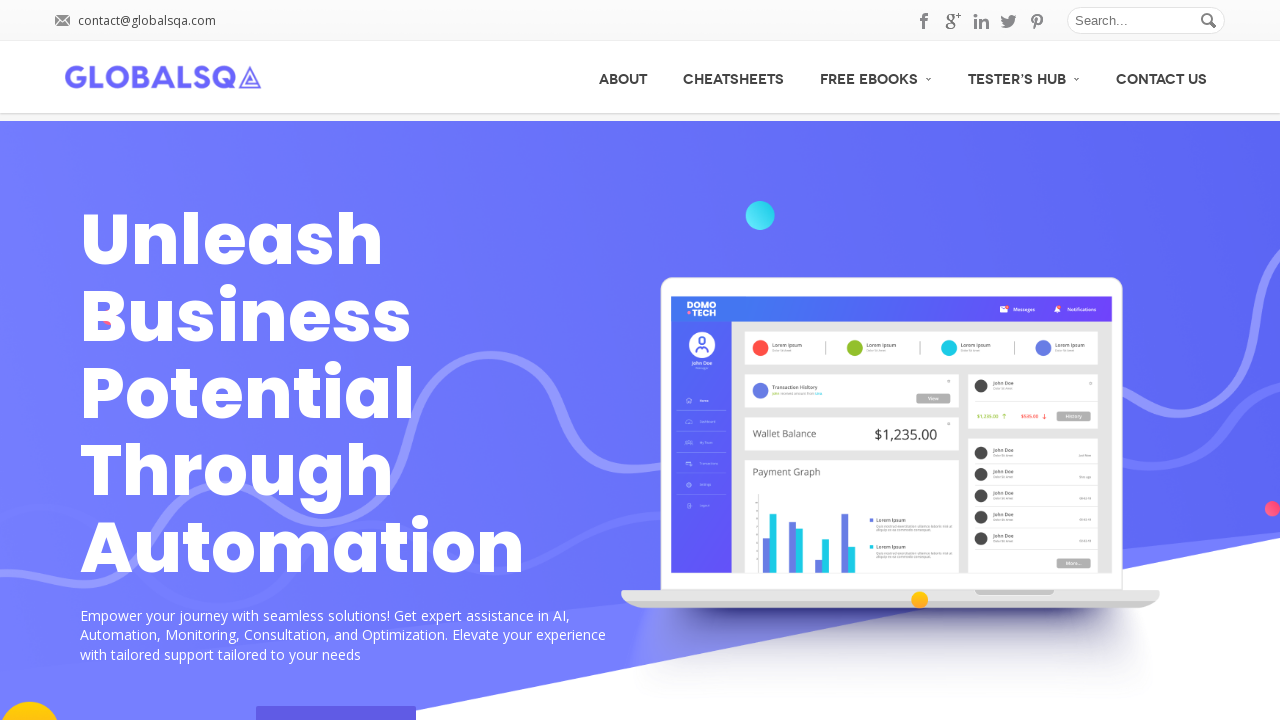

Filled search field with 'automation testing' on xpath=/html/body/div[1]/header/div[1]/div/div/div/div/div[1]/form/input
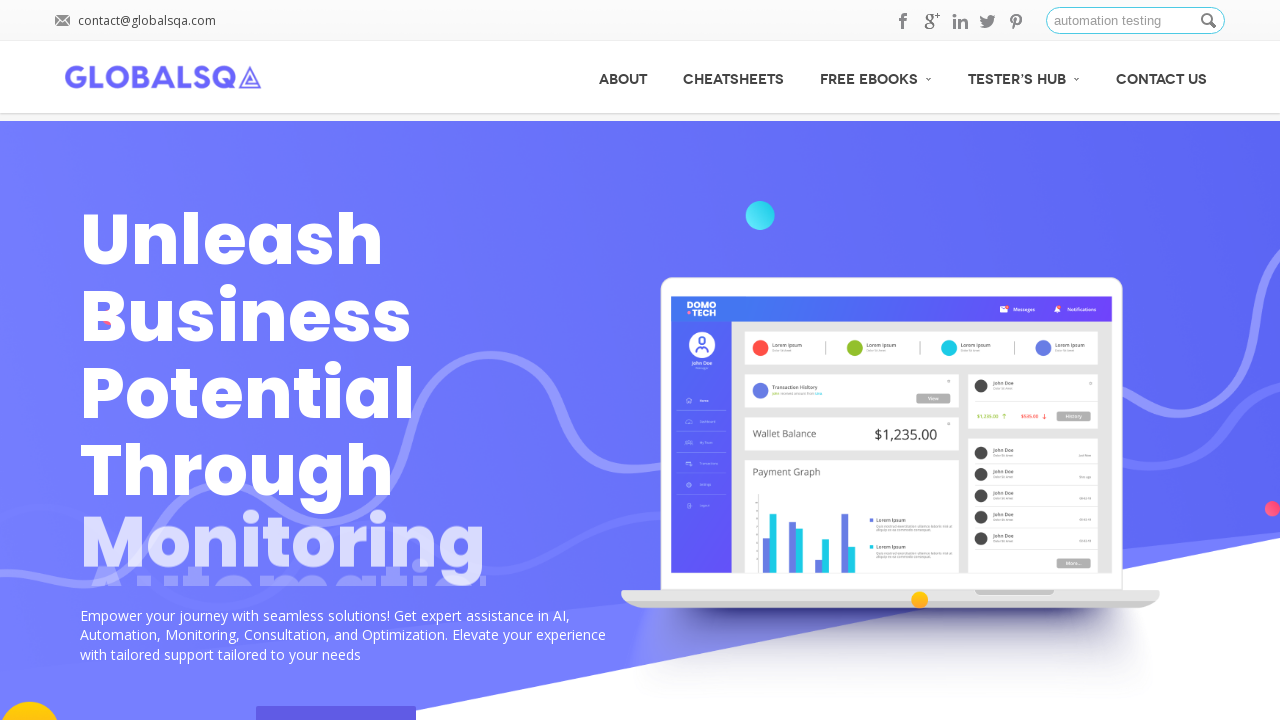

Clicked search button to execute search at (1210, 21) on xpath=/html/body/div/header/div[1]/div/div/div/div/div[1]/form/button
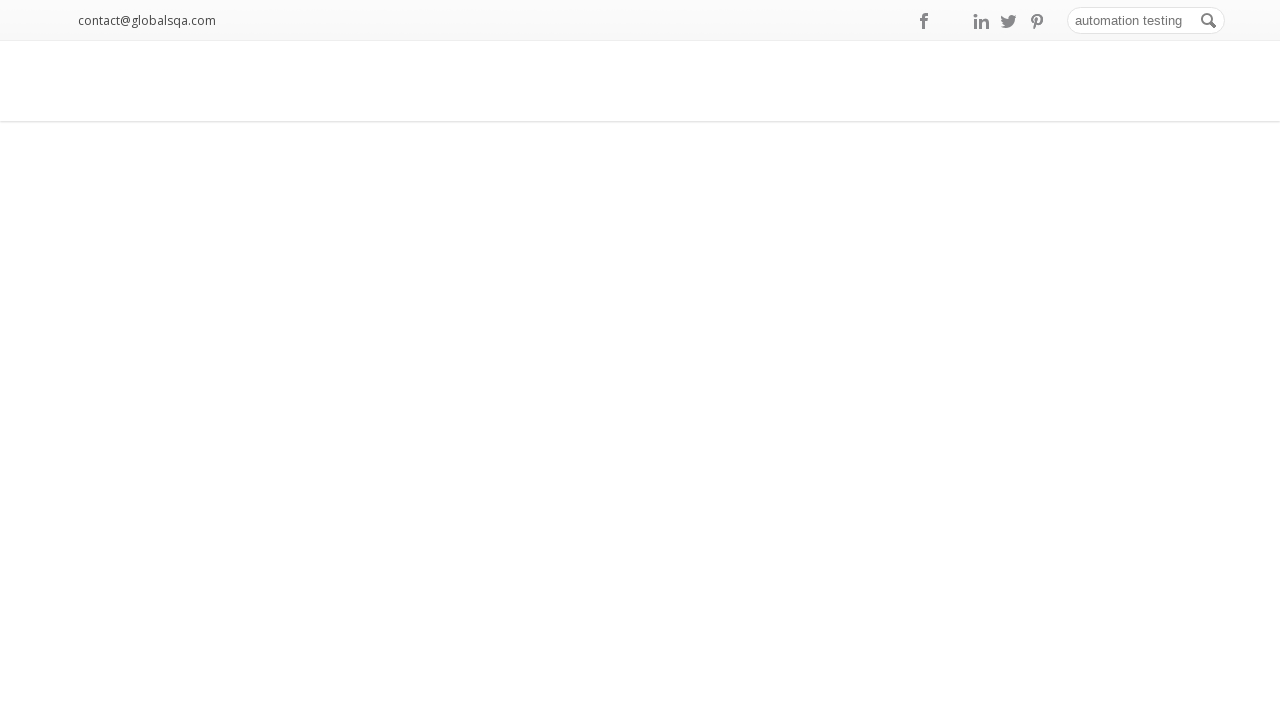

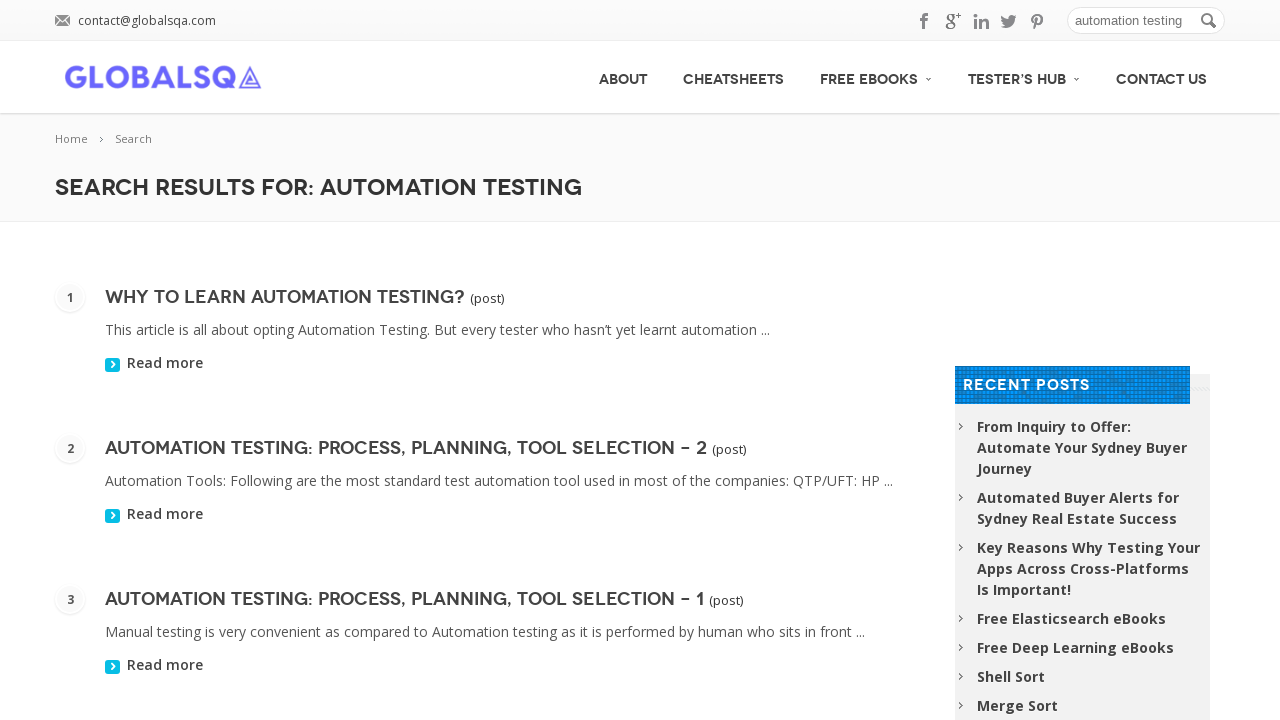